Tests that the counter displays the current number of todo items as they are added

Starting URL: https://demo.playwright.dev/todomvc

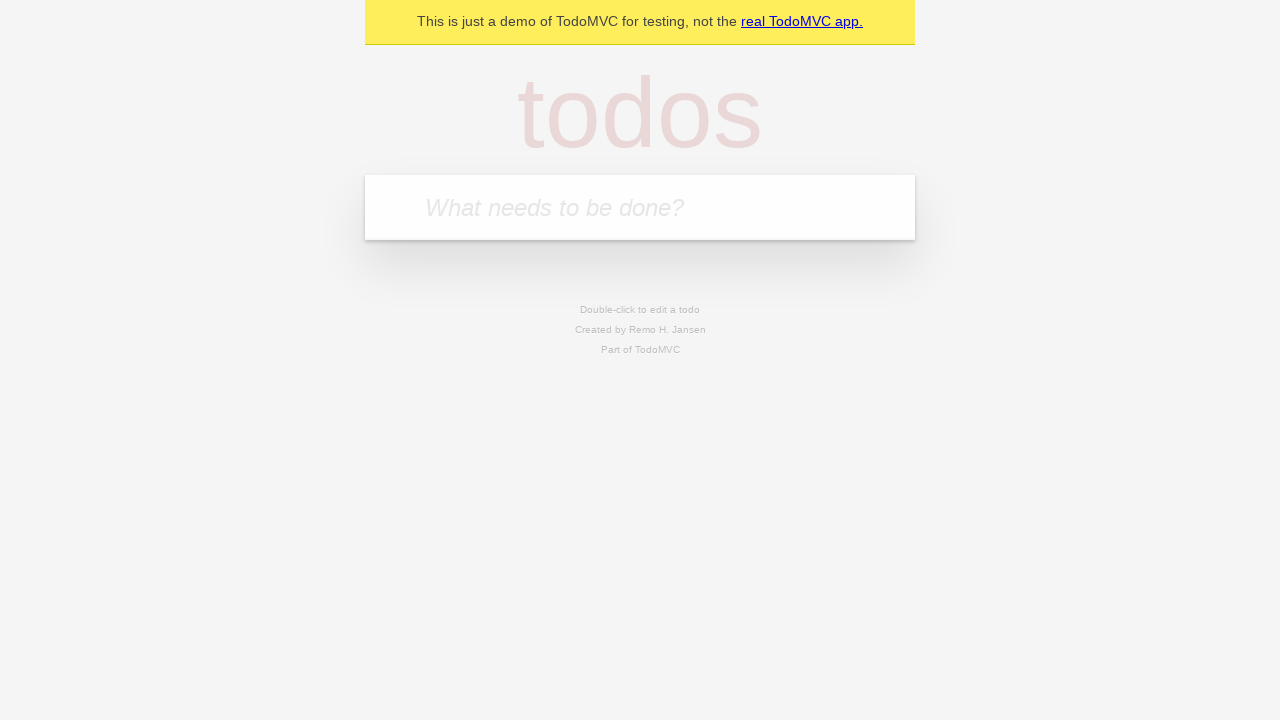

Filled todo input field with 'buy some cheese' on internal:attr=[placeholder="What needs to be done?"i]
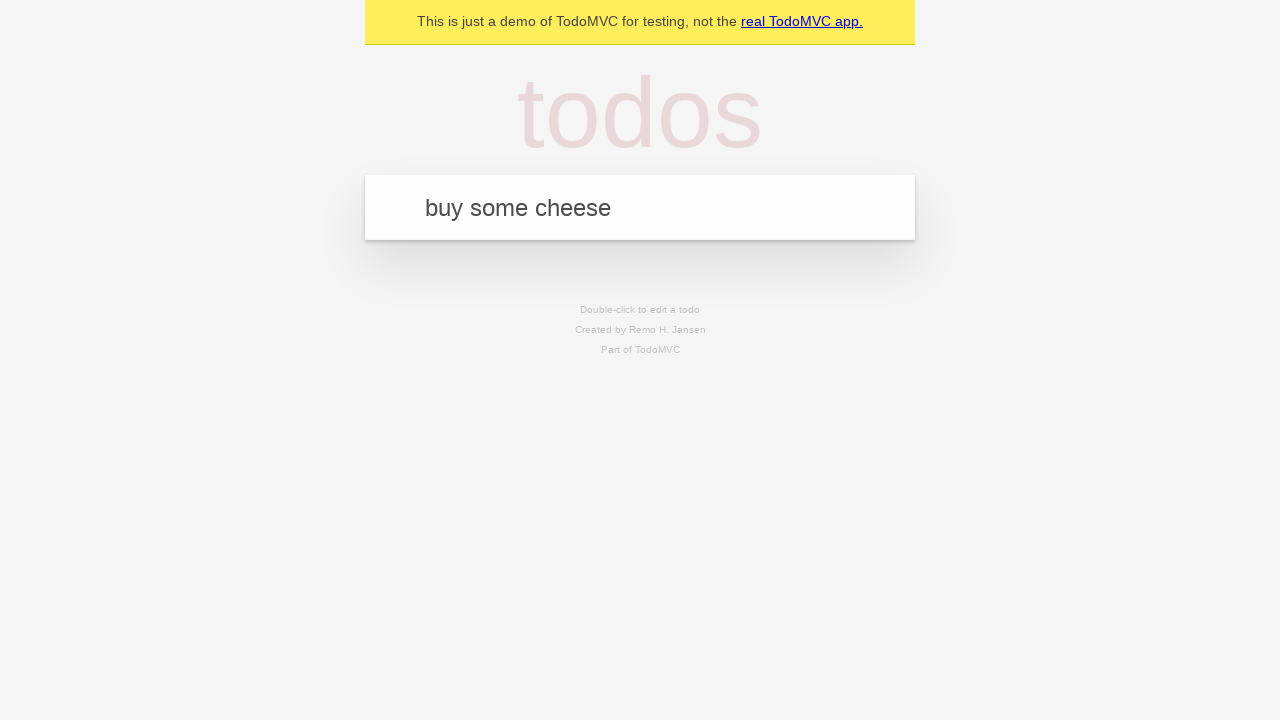

Pressed Enter to add first todo item on internal:attr=[placeholder="What needs to be done?"i]
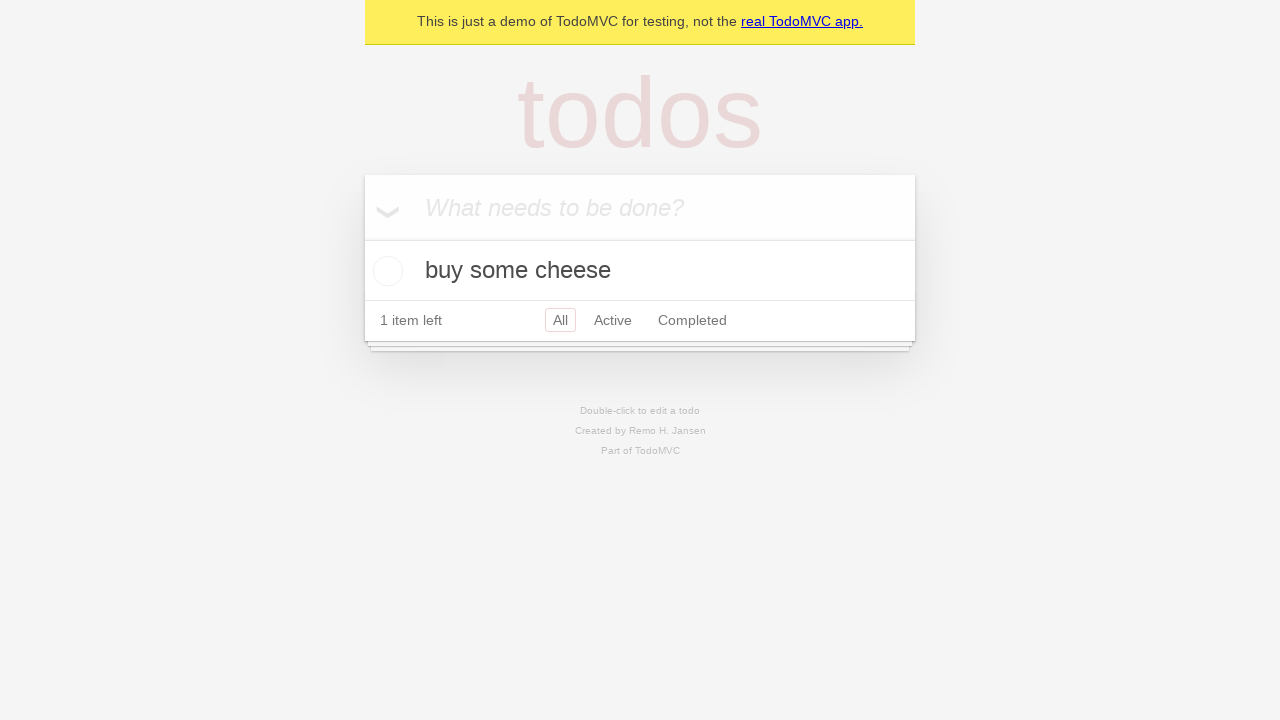

Filled todo input field with 'feed the cat' on internal:attr=[placeholder="What needs to be done?"i]
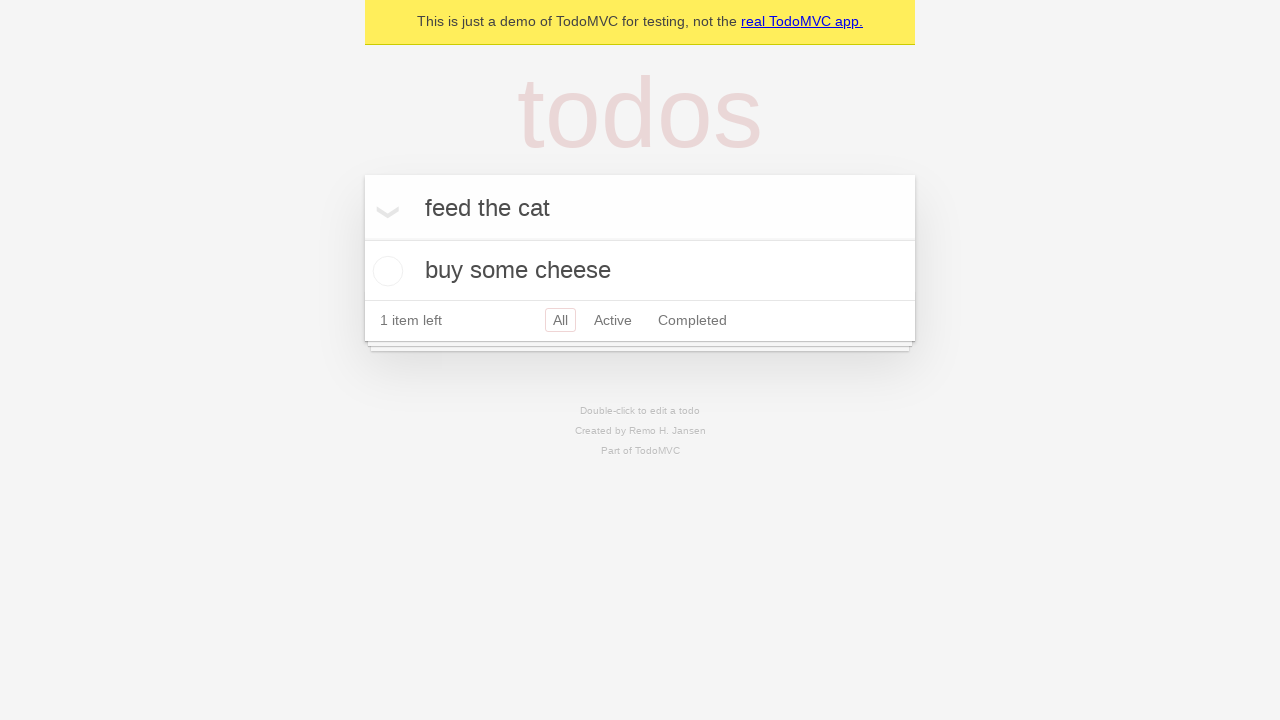

Pressed Enter to add second todo item on internal:attr=[placeholder="What needs to be done?"i]
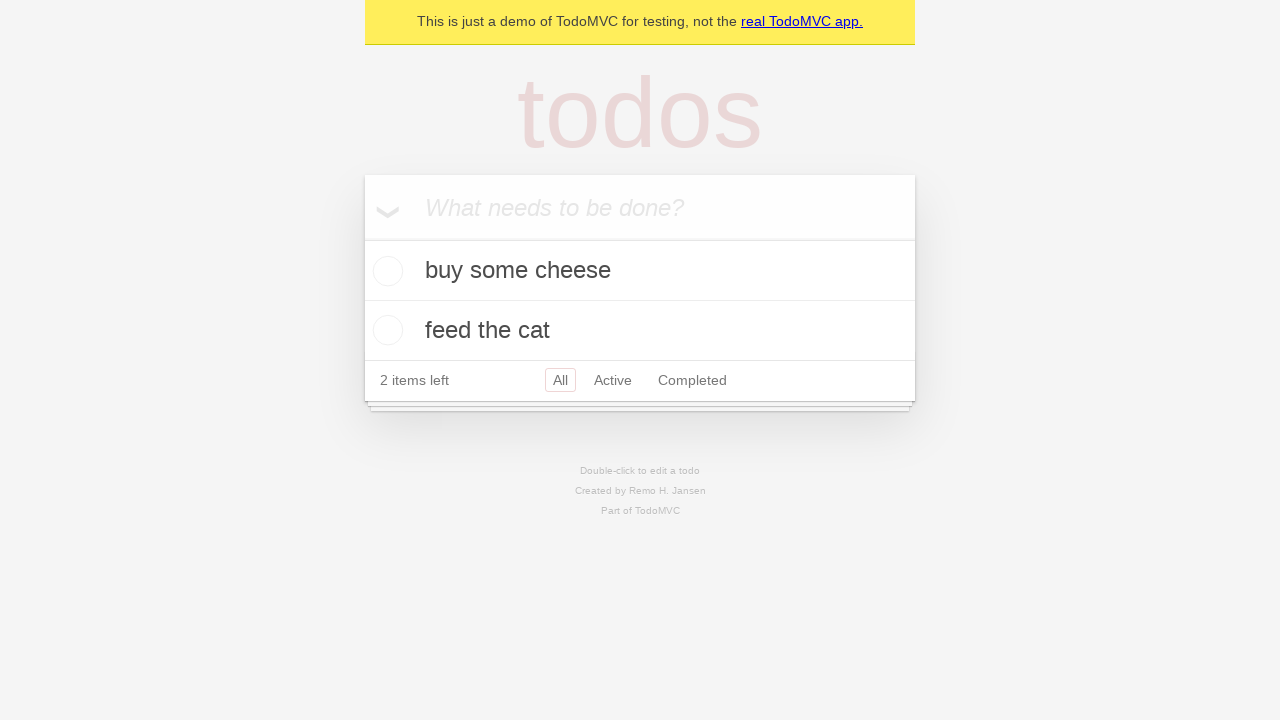

Todo counter element loaded and updated to reflect 2 items
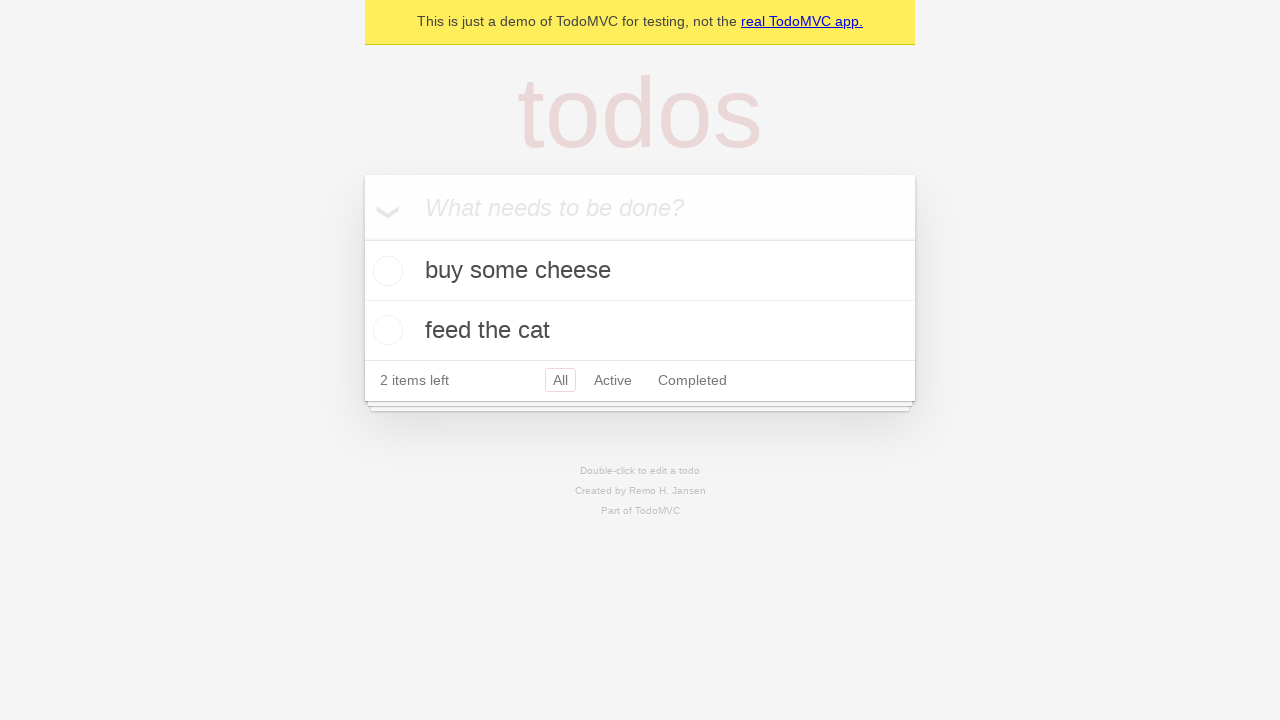

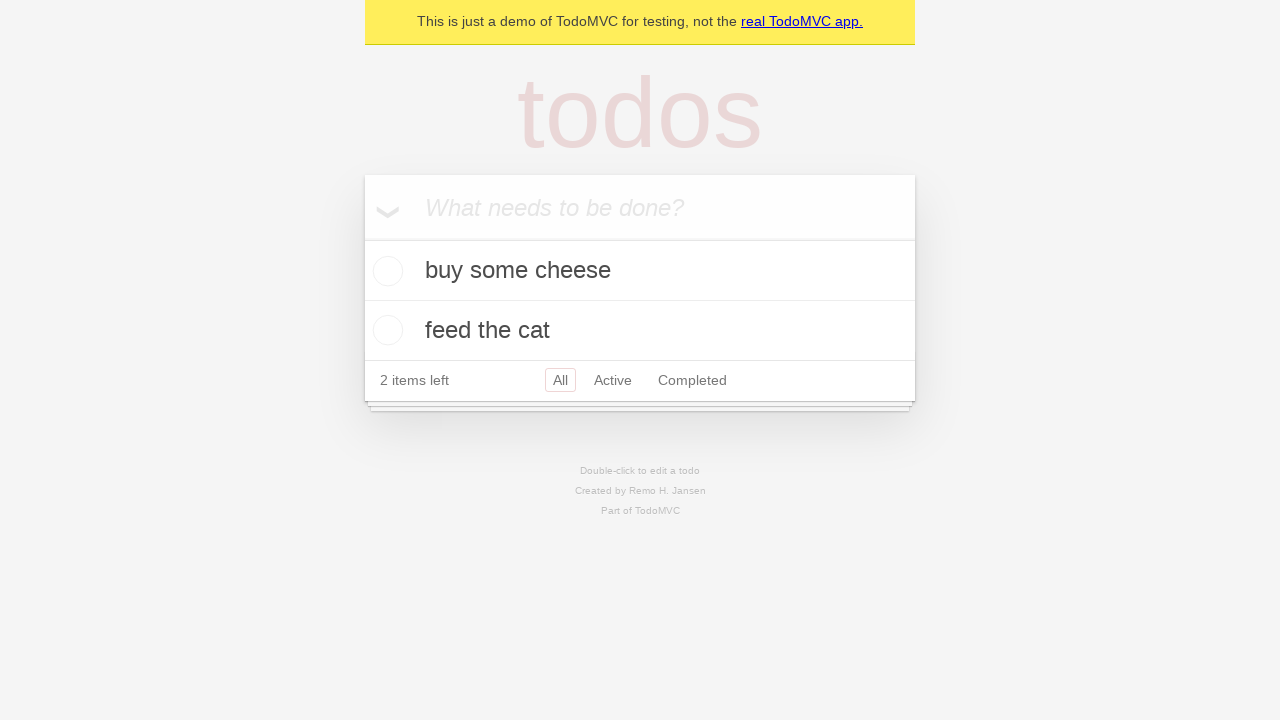